Tests drag and drop functionality by dragging an element to a droppable target and then performing a click-and-hold drag operation on another element

Starting URL: https://www.leafground.com/drag.xhtml

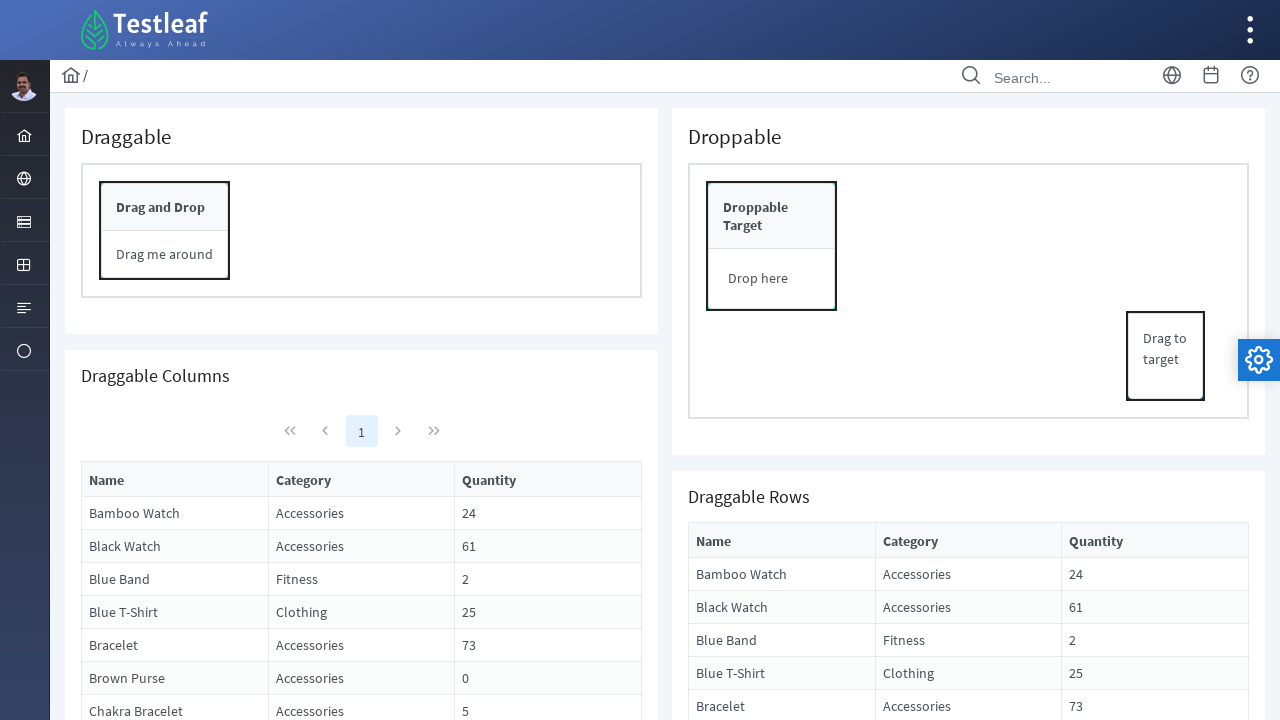

Located draggable element with id 'form:drag_content'
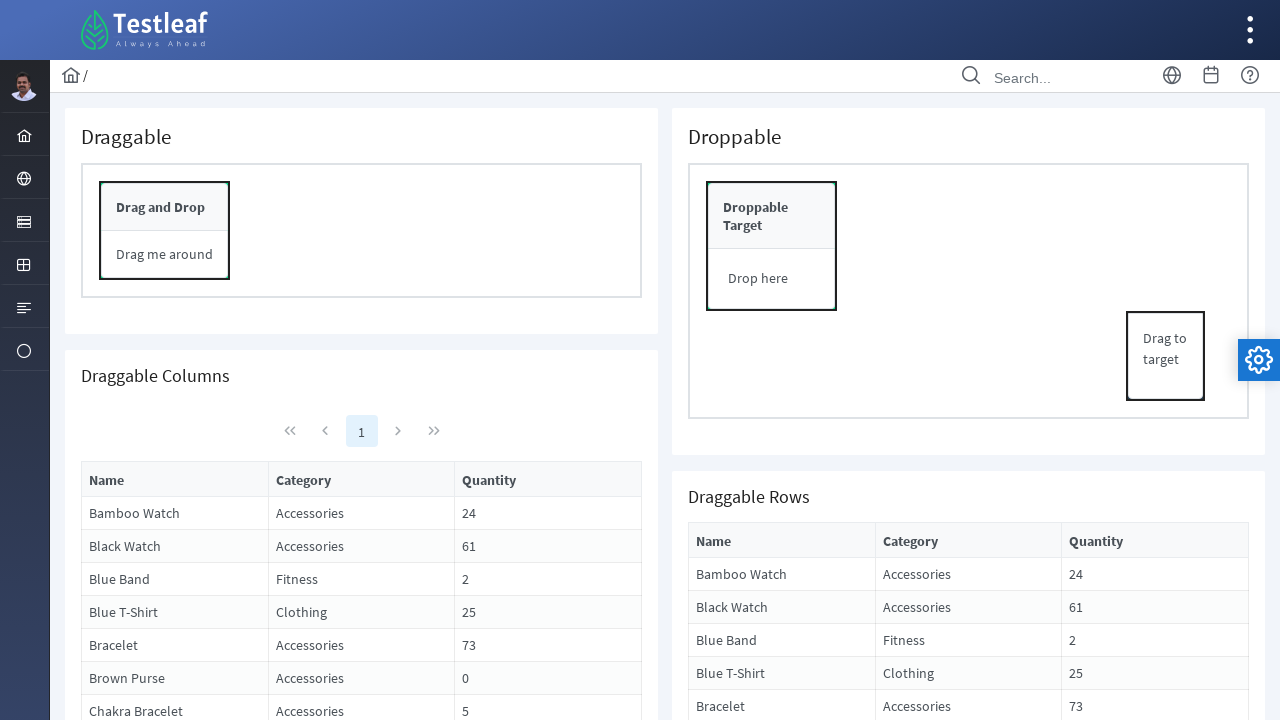

Located droppable target element
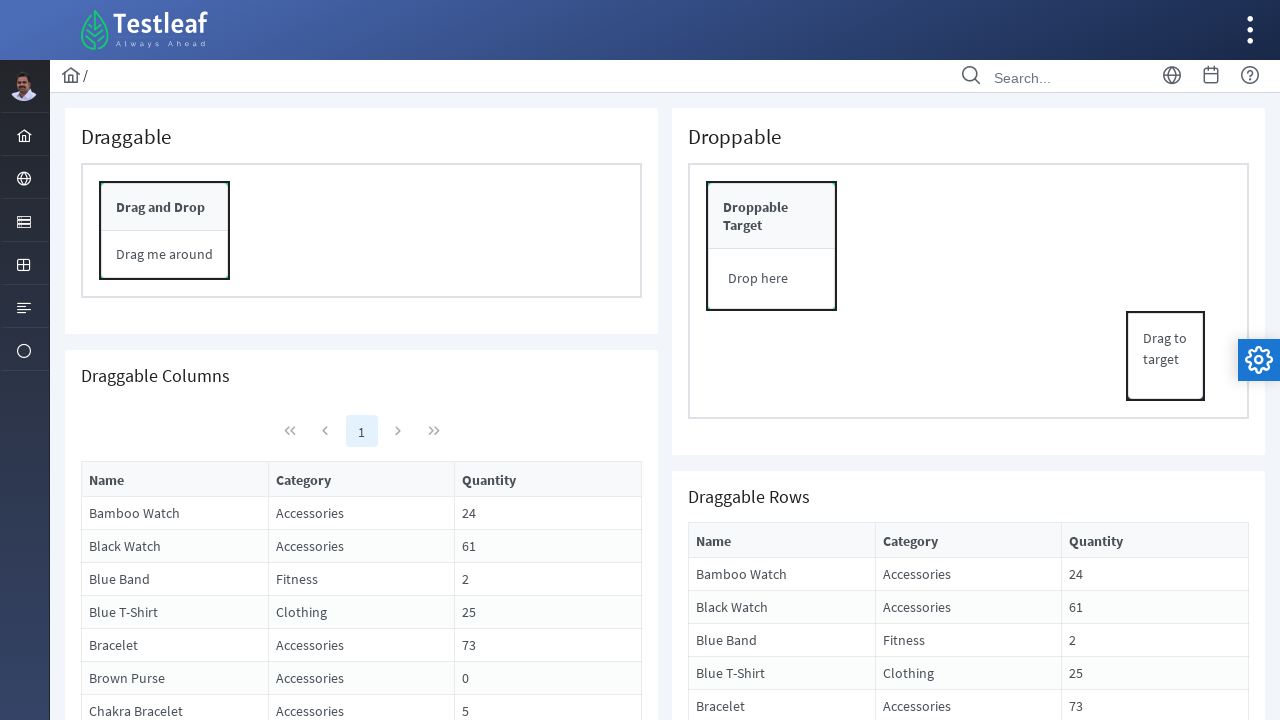

Dragged element to droppable target at (756, 207)
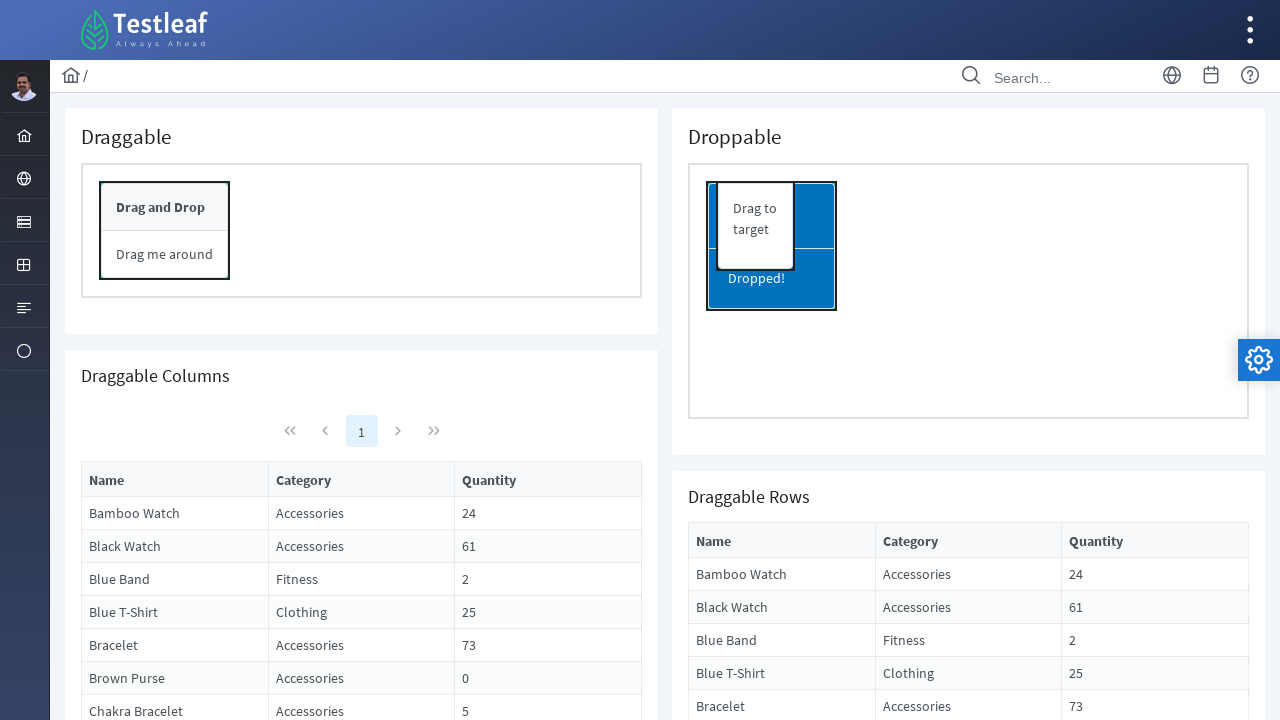

Located 'Drag and Drop' element for click-and-hold operation
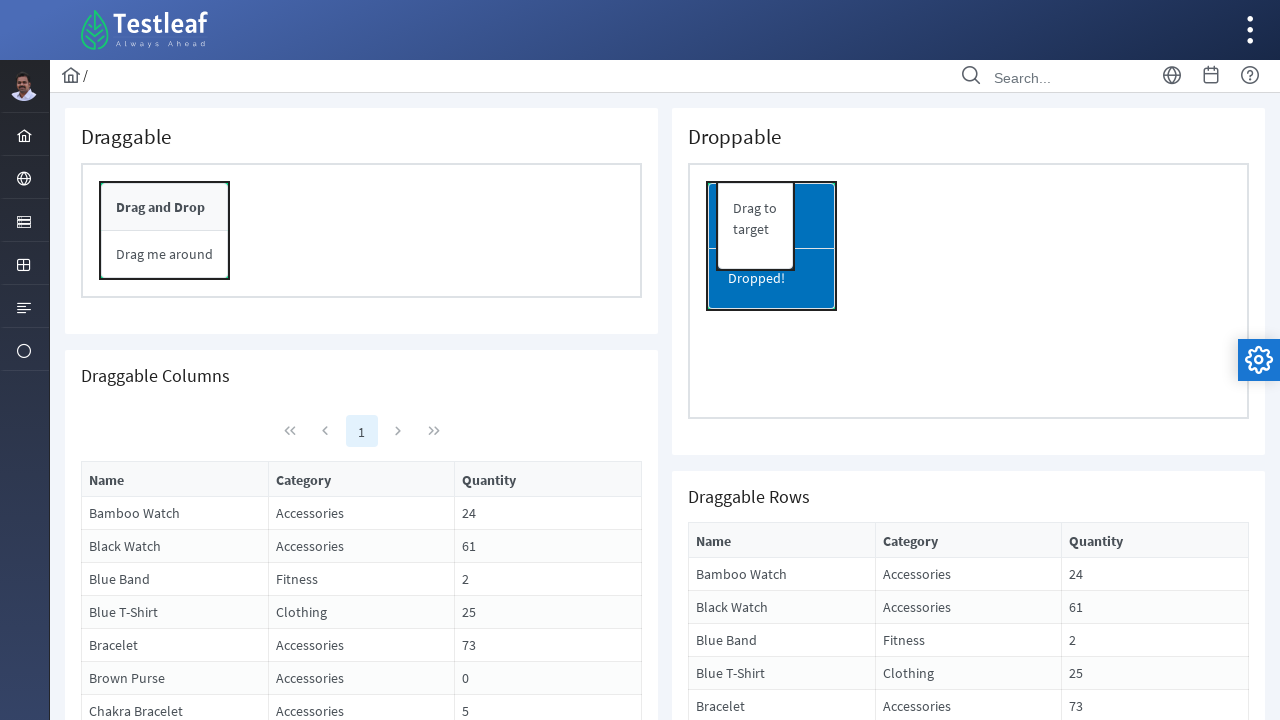

Retrieved bounding box of 'Drag and Drop' element
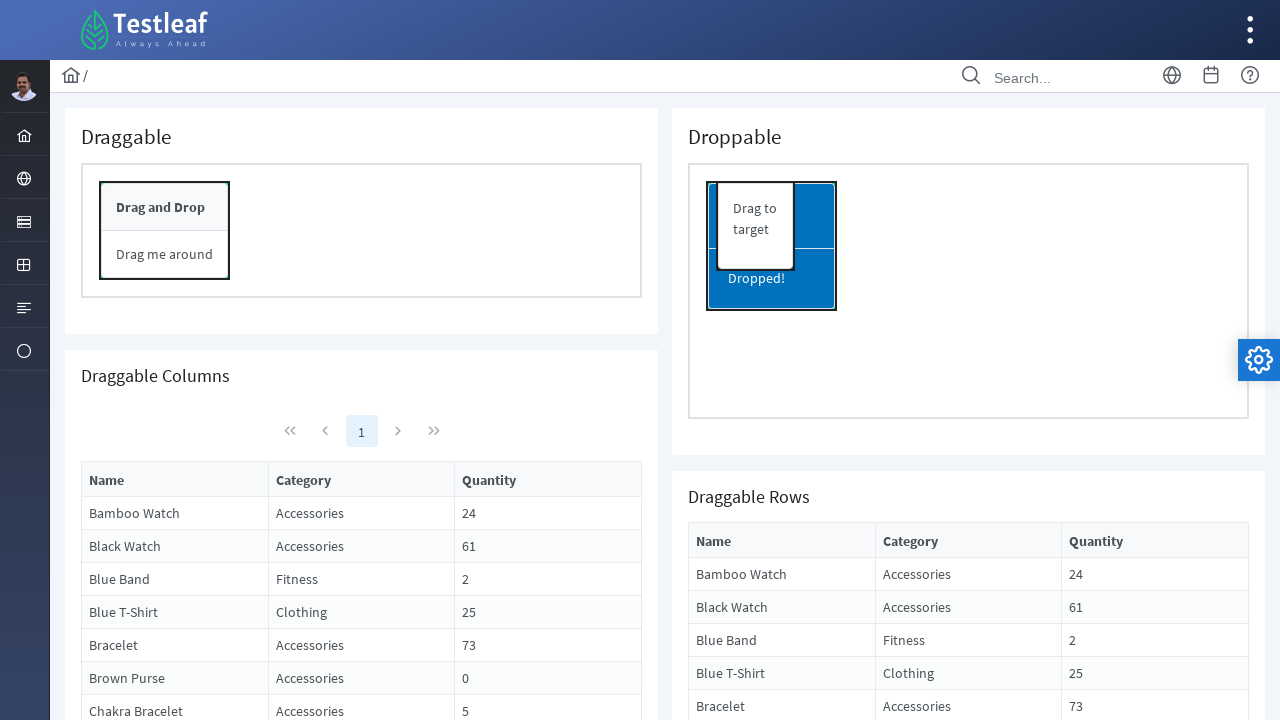

Moved mouse to center of 'Drag and Drop' element at (160, 207)
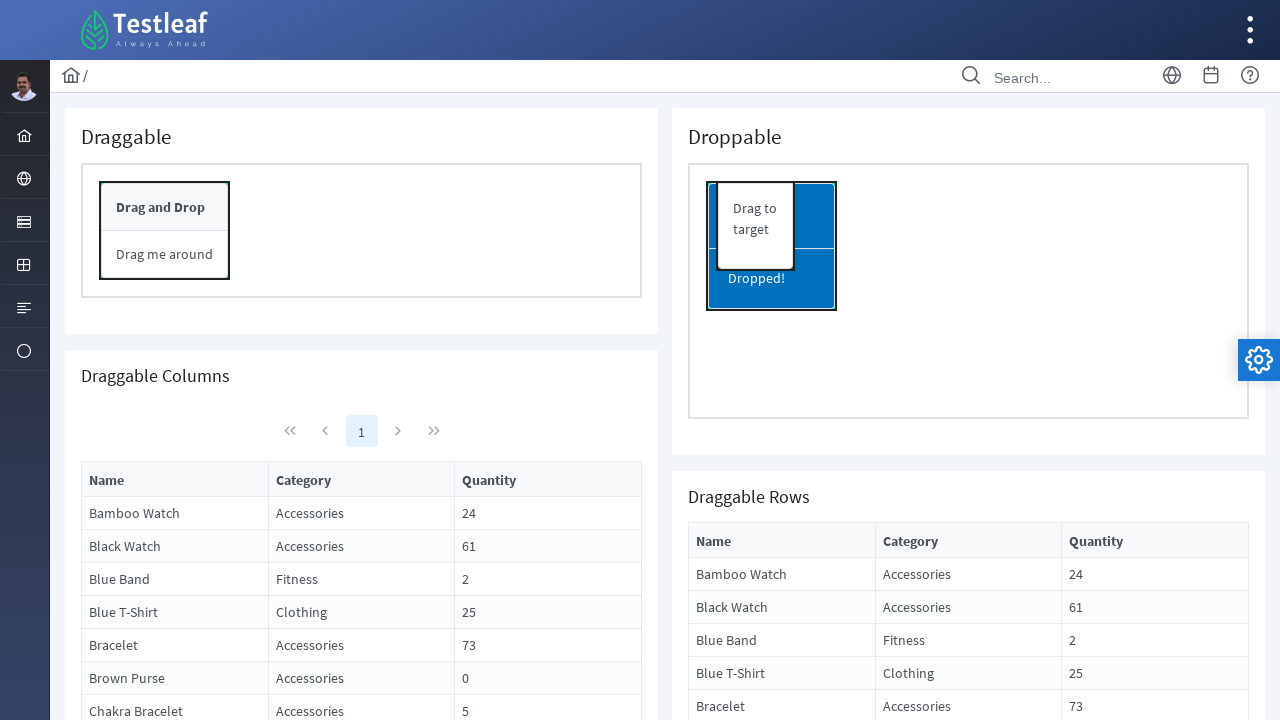

Pressed mouse button down to start drag at (160, 207)
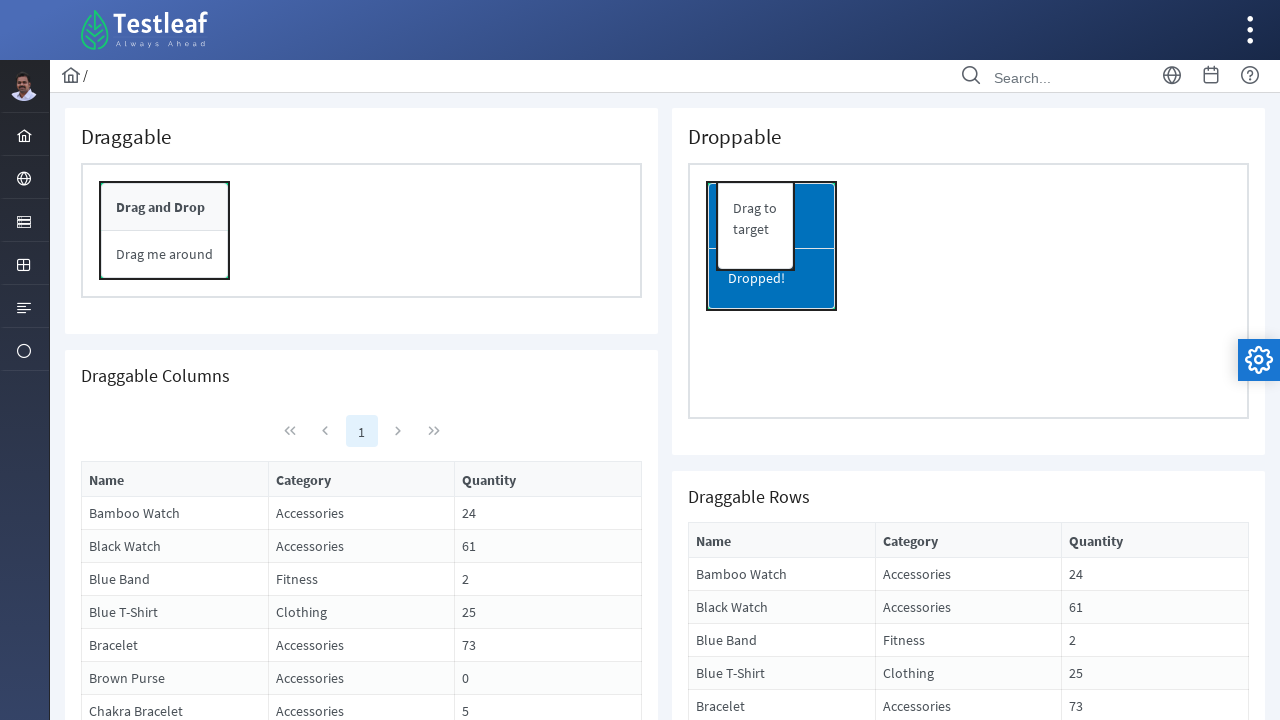

Moved mouse 500 pixels to the right while holding button at (660, 207)
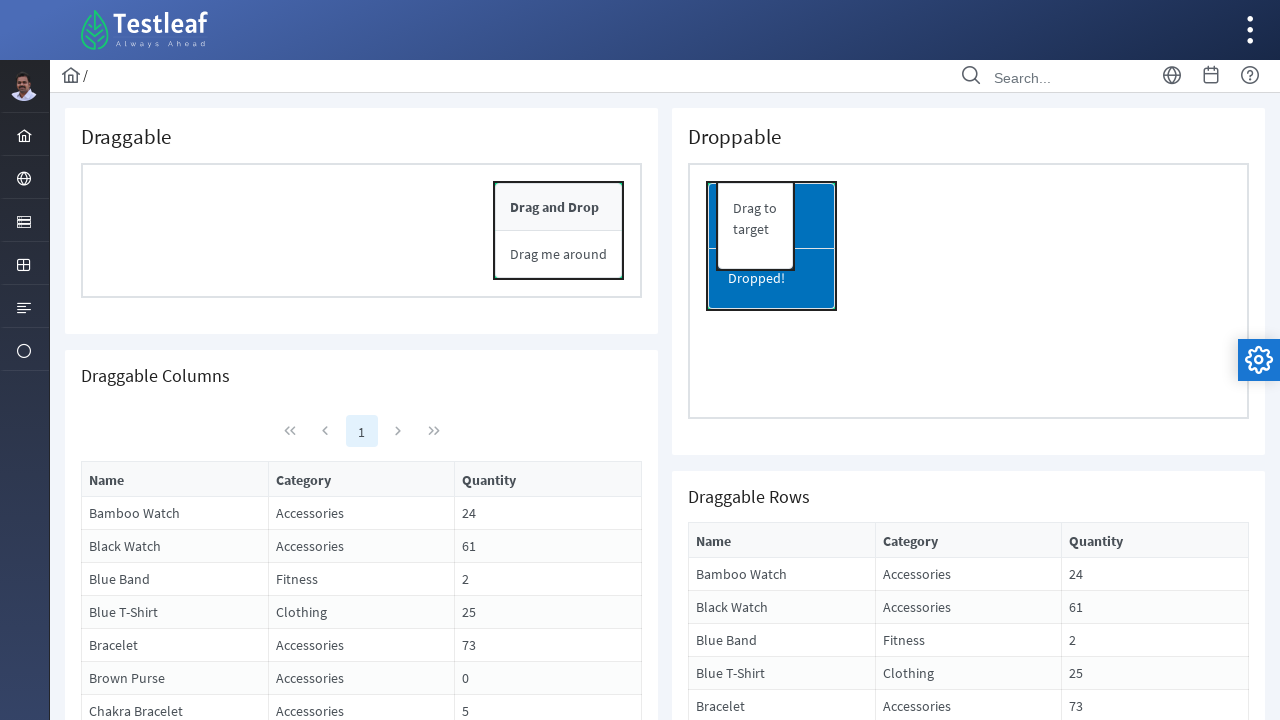

Released mouse button to complete drag operation at (660, 207)
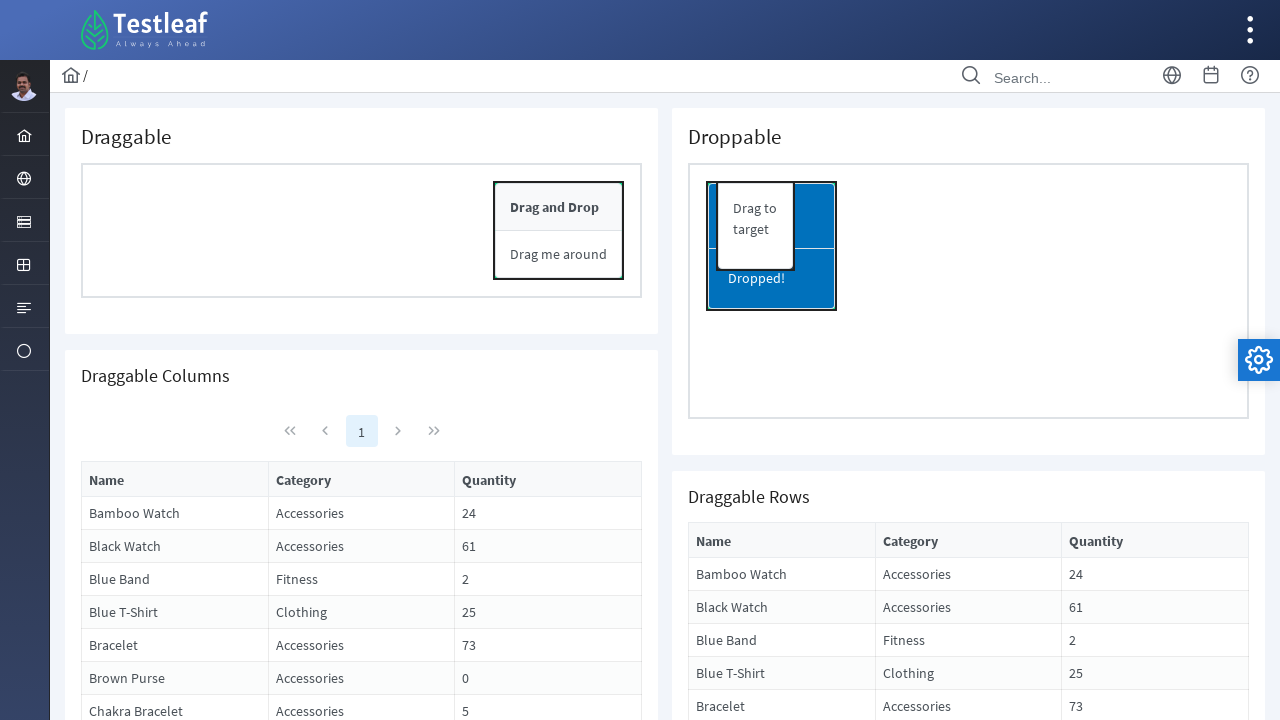

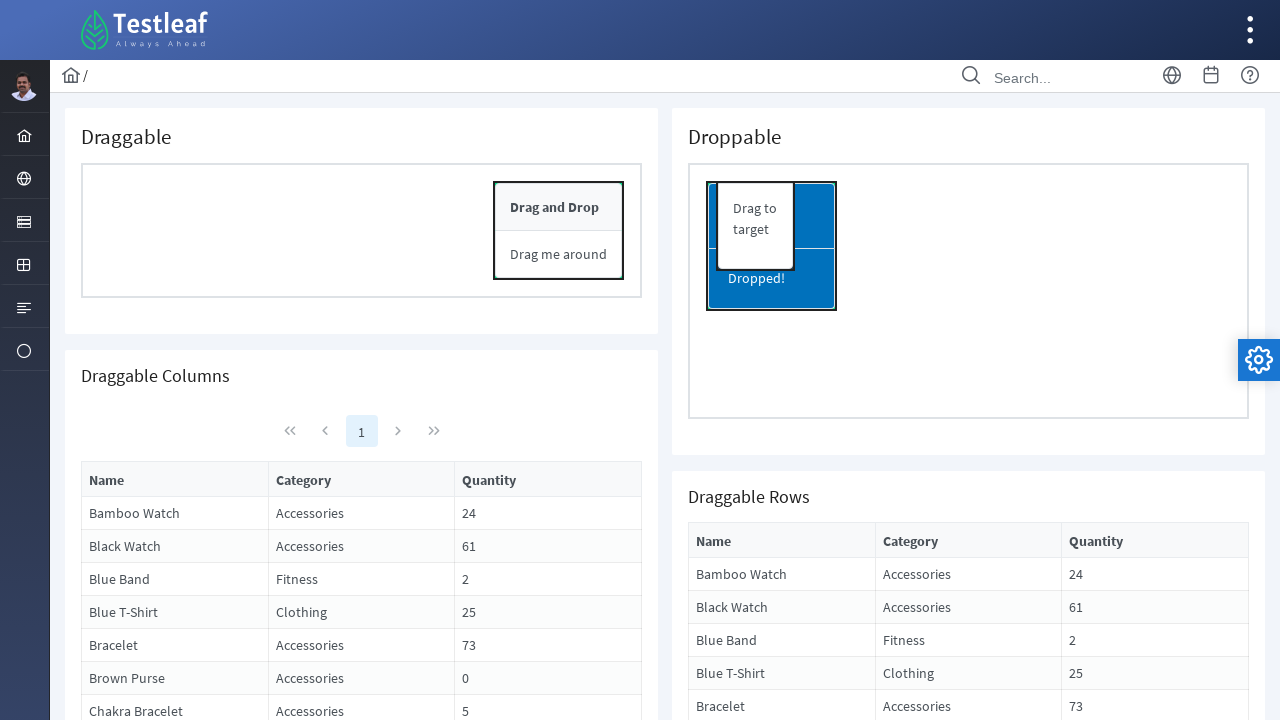